Tests element visibility by checking if email textbox is displayed and entering text into it

Starting URL: https://automationfc.github.io/basic-form/index.html

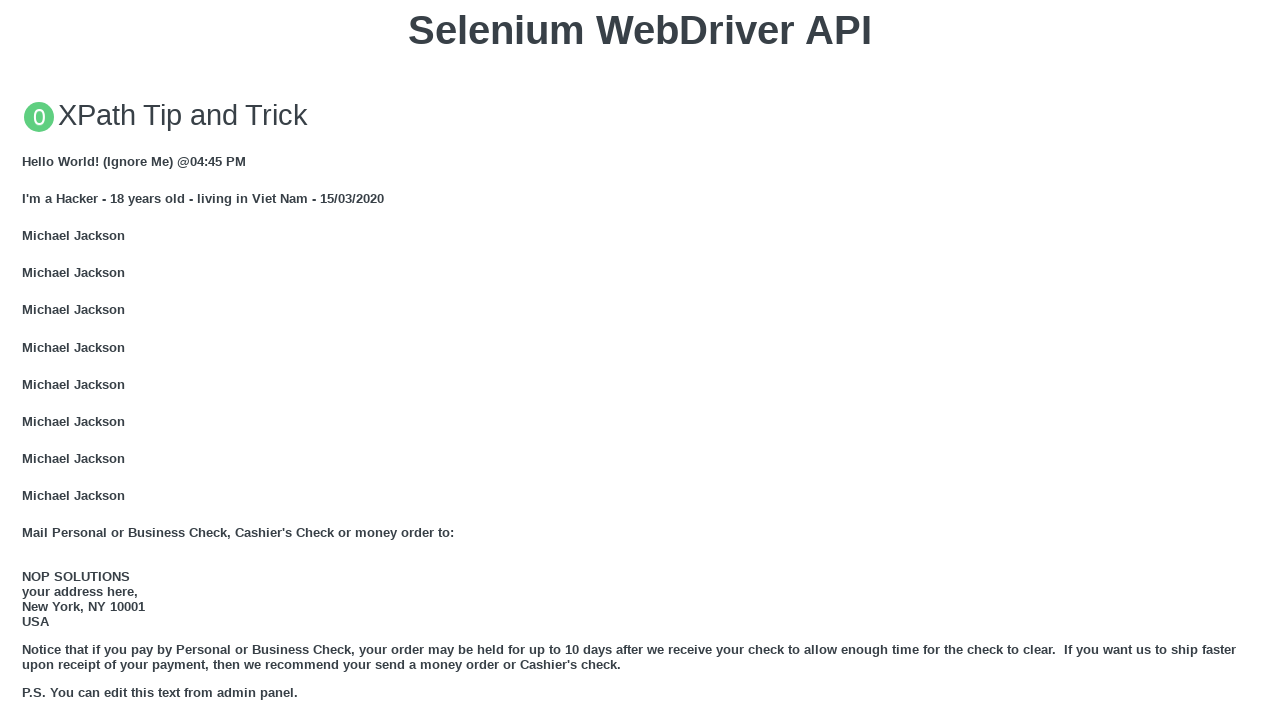

Verified email textbox is visible
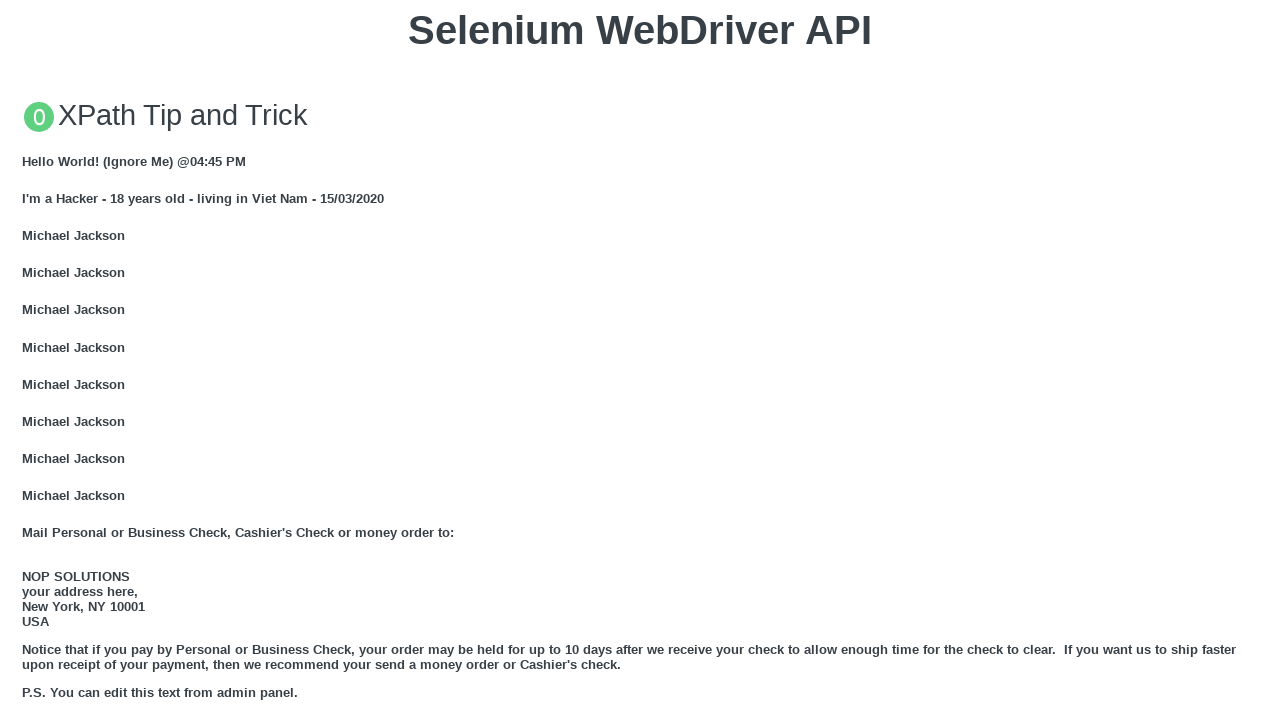

Filled email textbox with 'automation testdata' on //input[@id='mail']
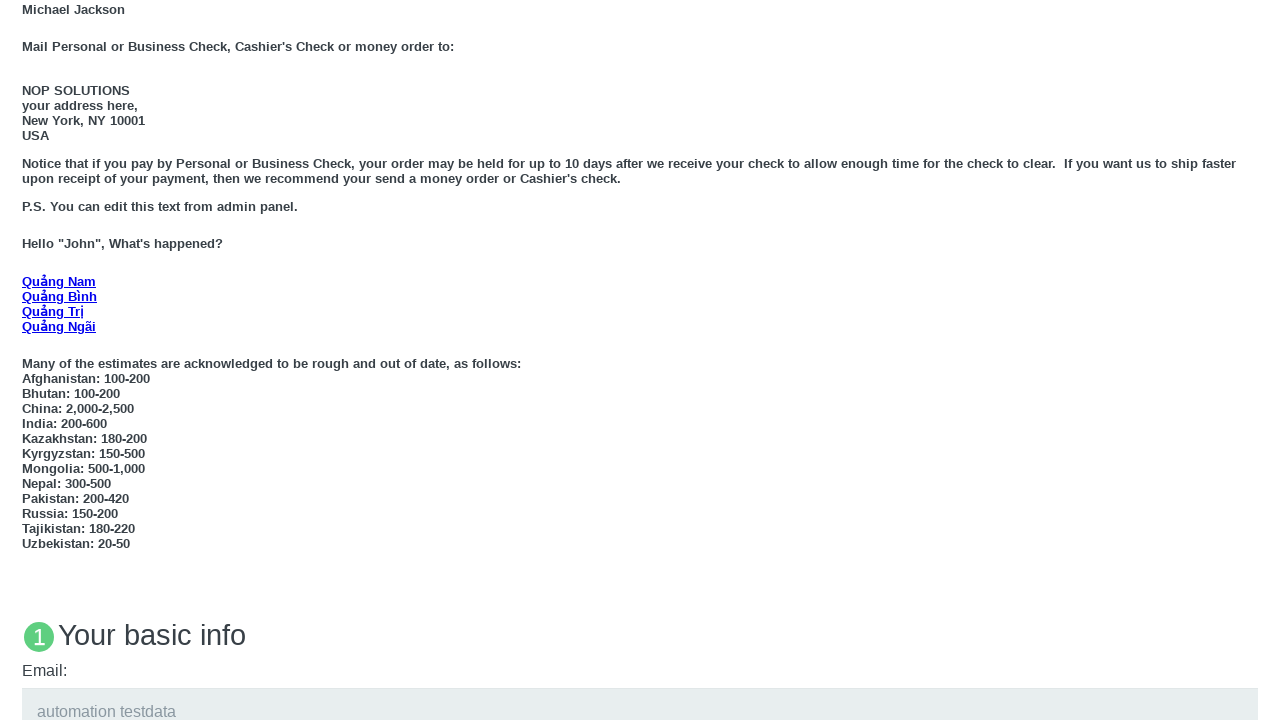

Asserted email field is displayed
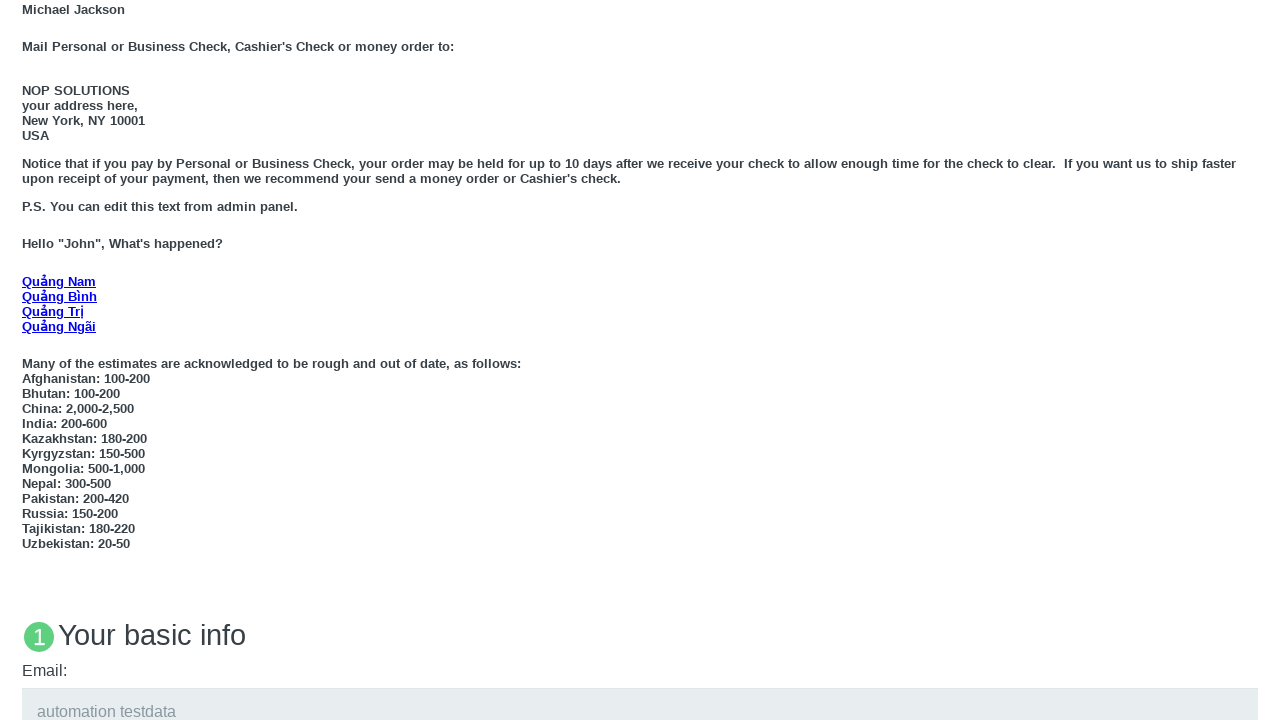

Asserted 'Name: User5' heading is not displayed
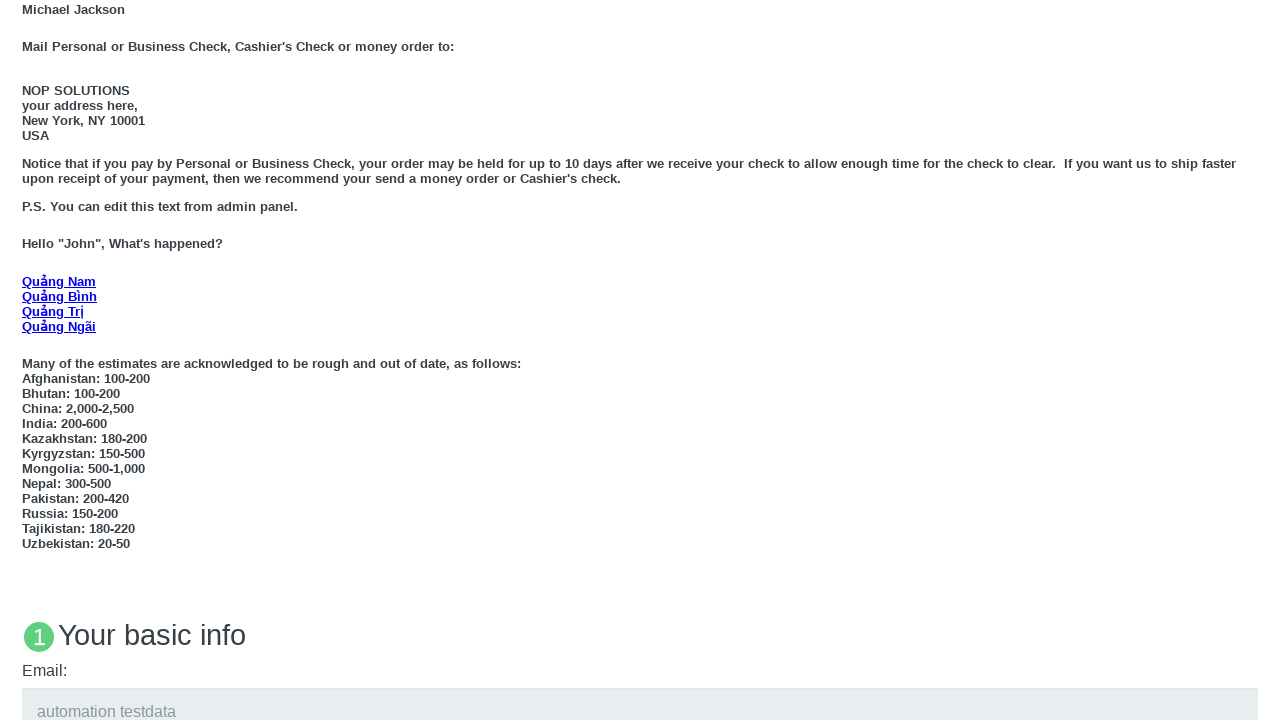

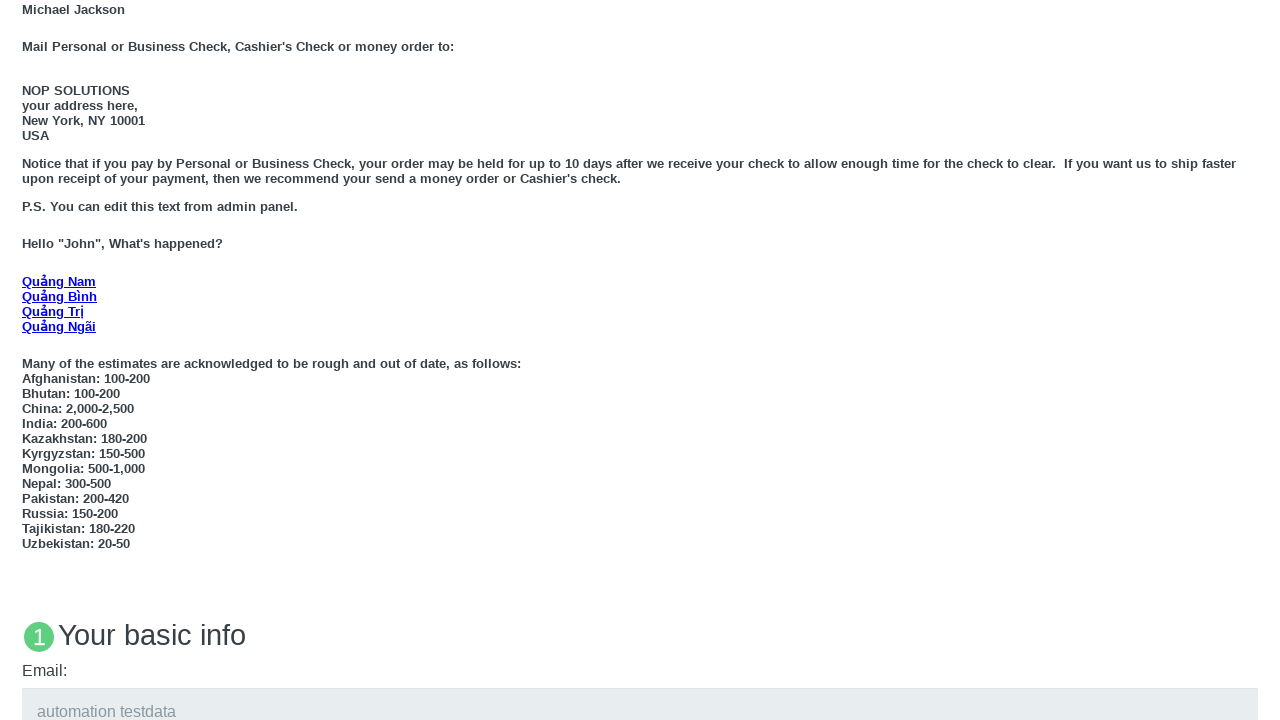